Navigates to W3Schools website and clicks on the Google search container element to open the search functionality

Starting URL: https://www.w3schools.com/

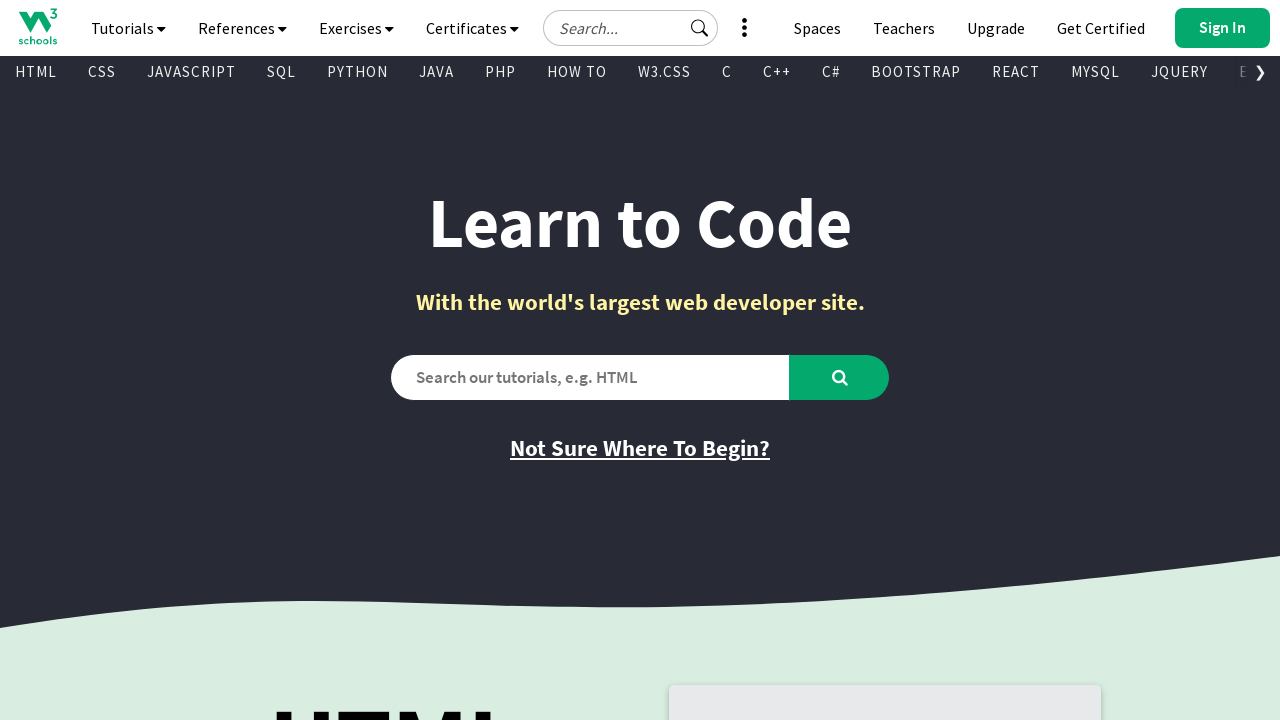

Navigated to W3Schools homepage
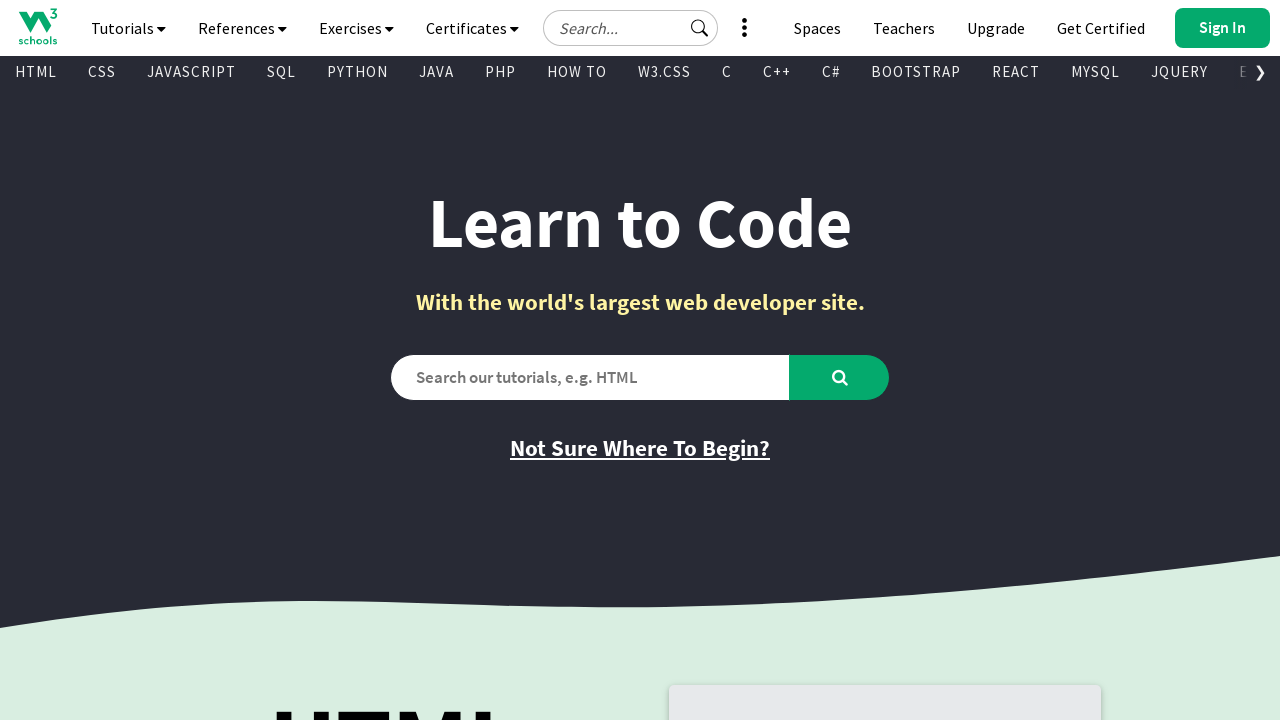

Clicked on Google search container element to open search functionality at (630, 28) on xpath=//*[@id='tnb-google-search-container']
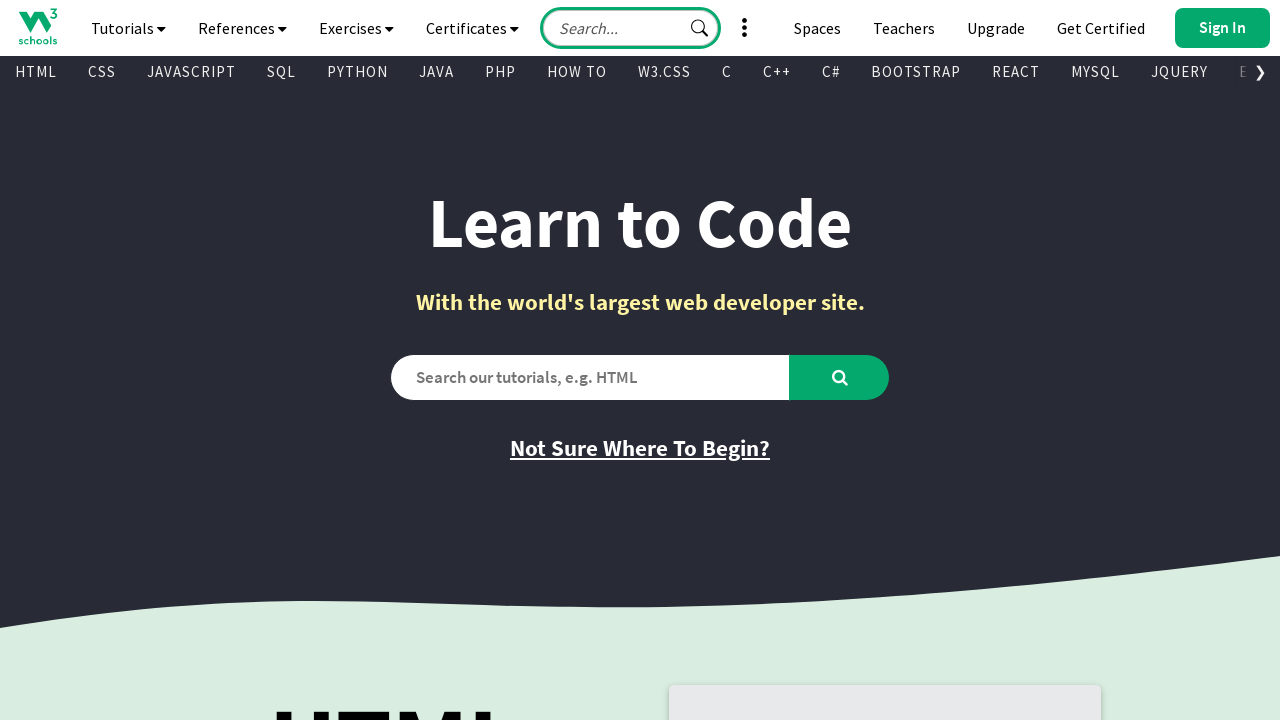

Waited for search UI to appear
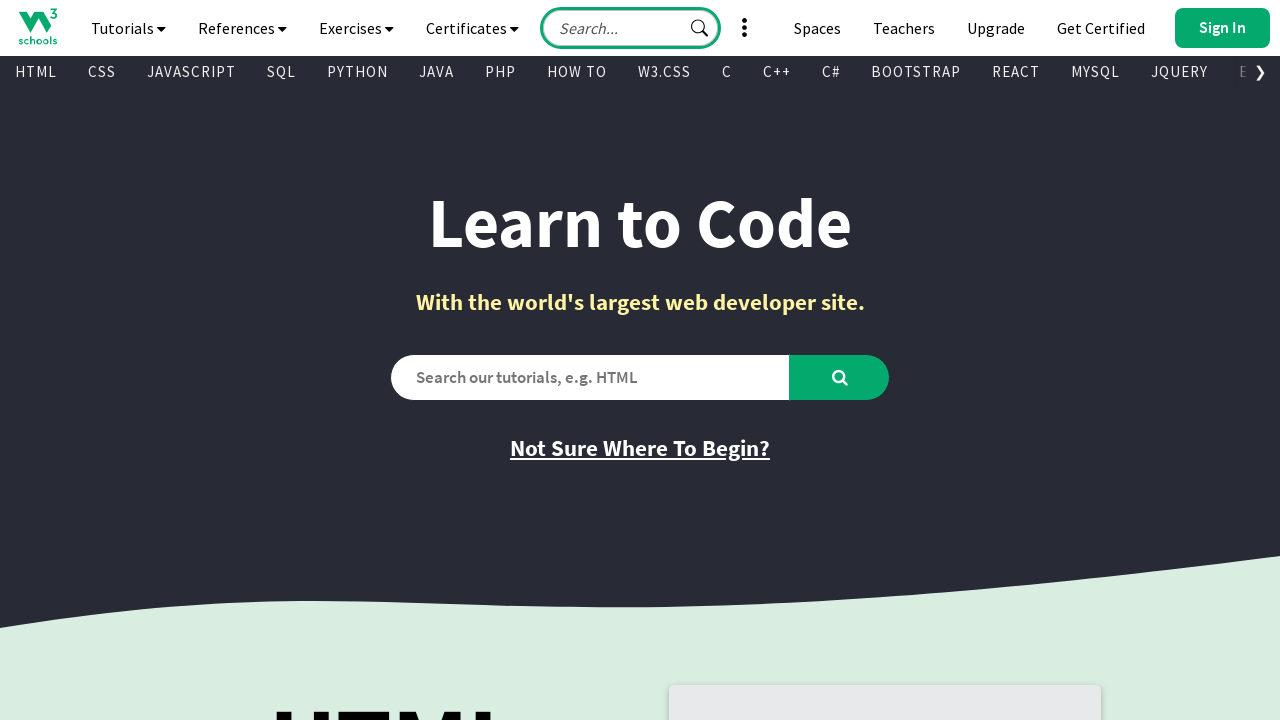

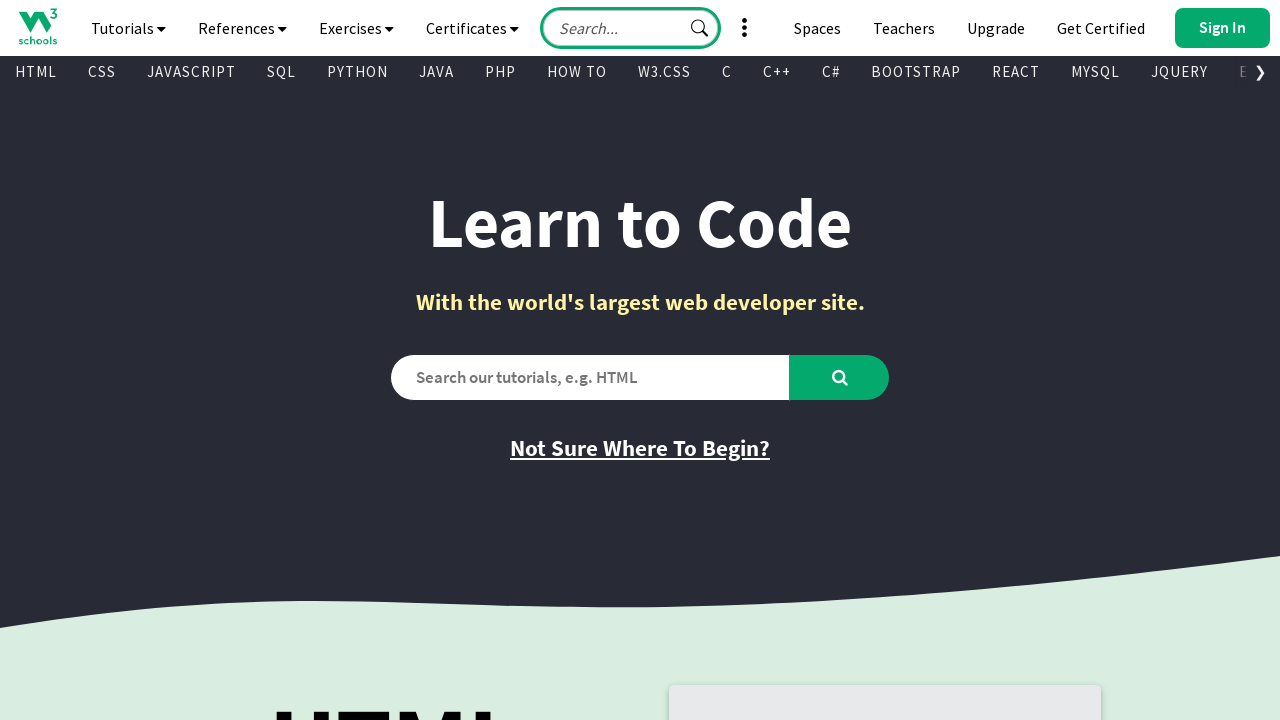